Clicks on Challenging DOM link, verifies the heading text, and navigates back

Starting URL: http://the-internet.herokuapp.com/

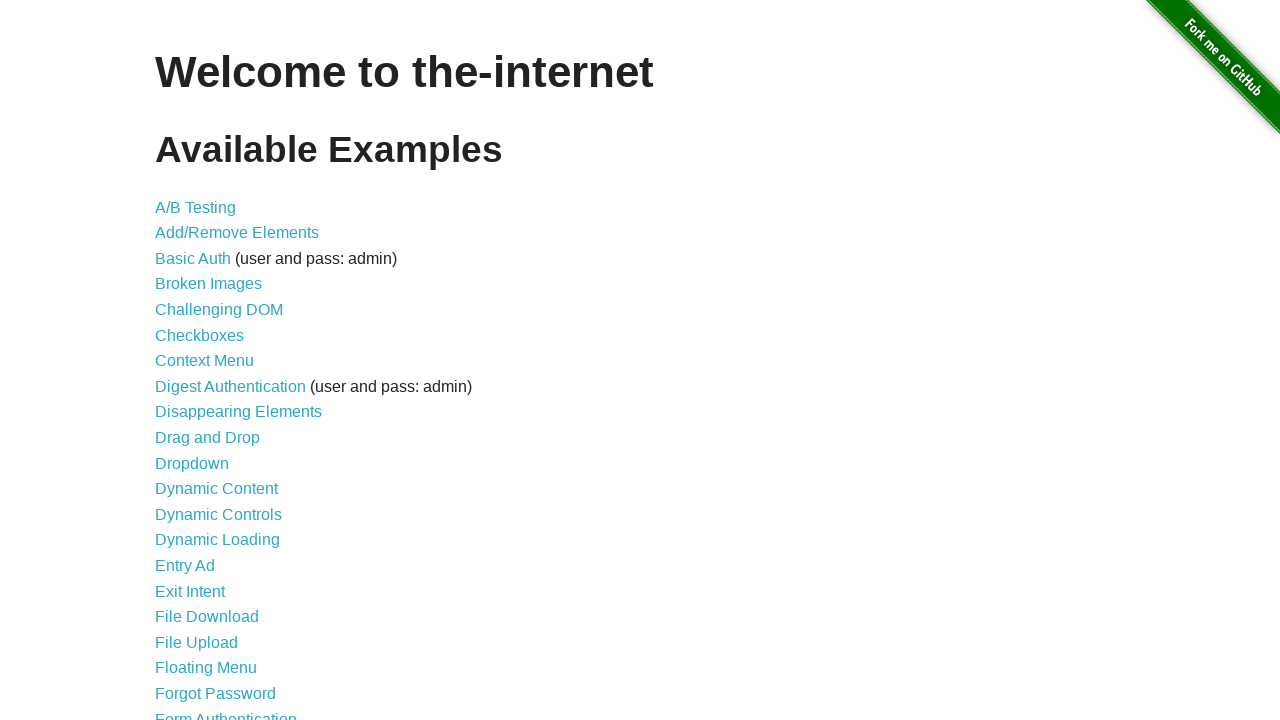

Clicked on Challenging DOM link at (219, 310) on xpath=/html/body/div[2]/div/ul/li[5]/a
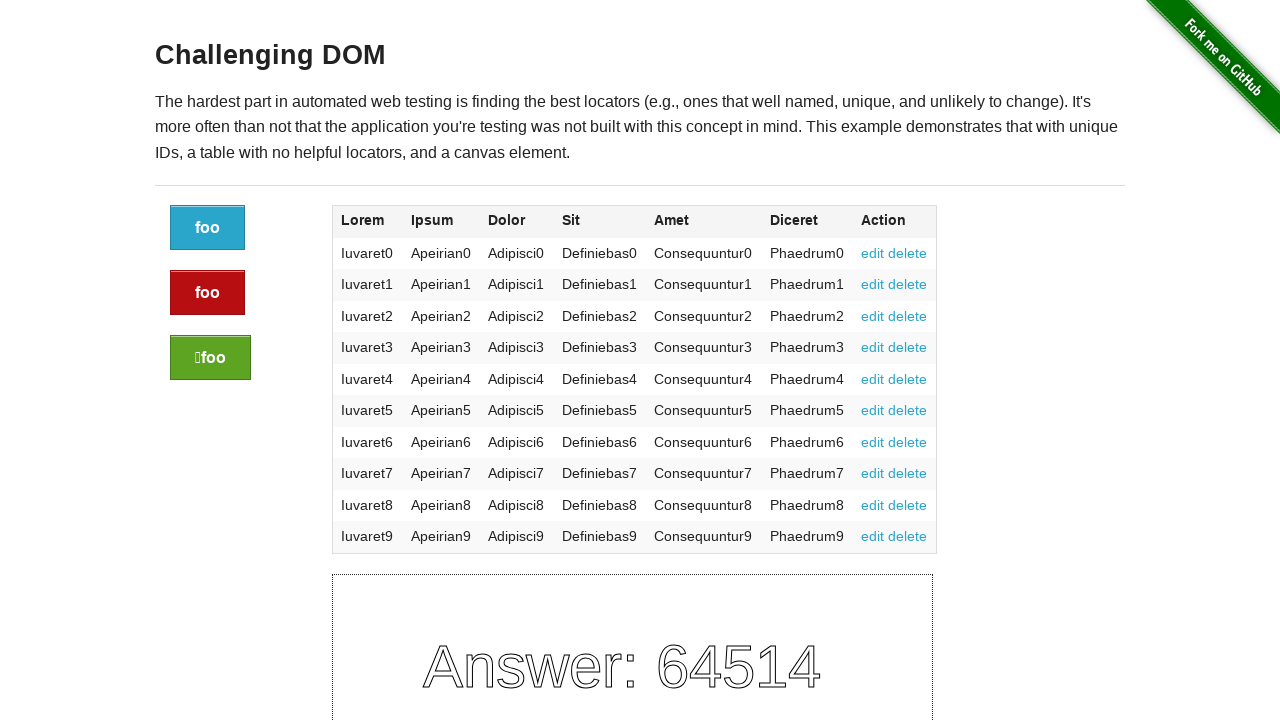

Retrieved heading text from Challenging DOM page
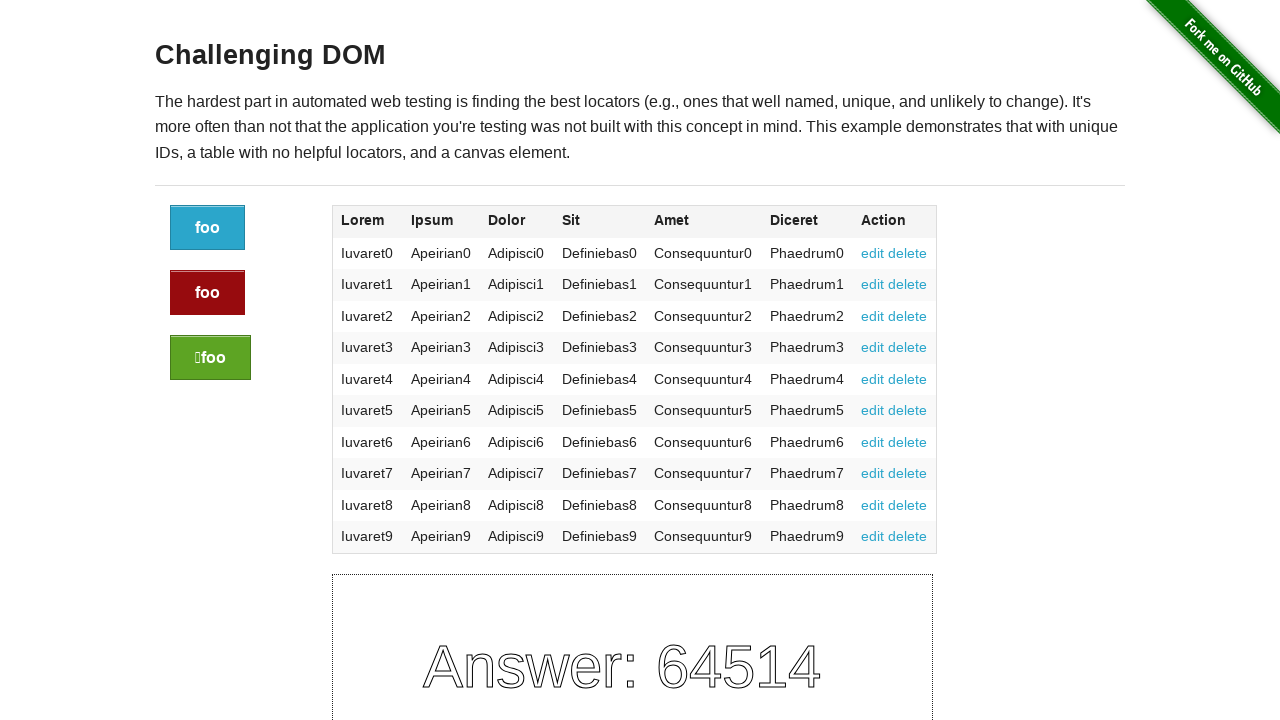

Verified heading text equals 'Challenging DOM'
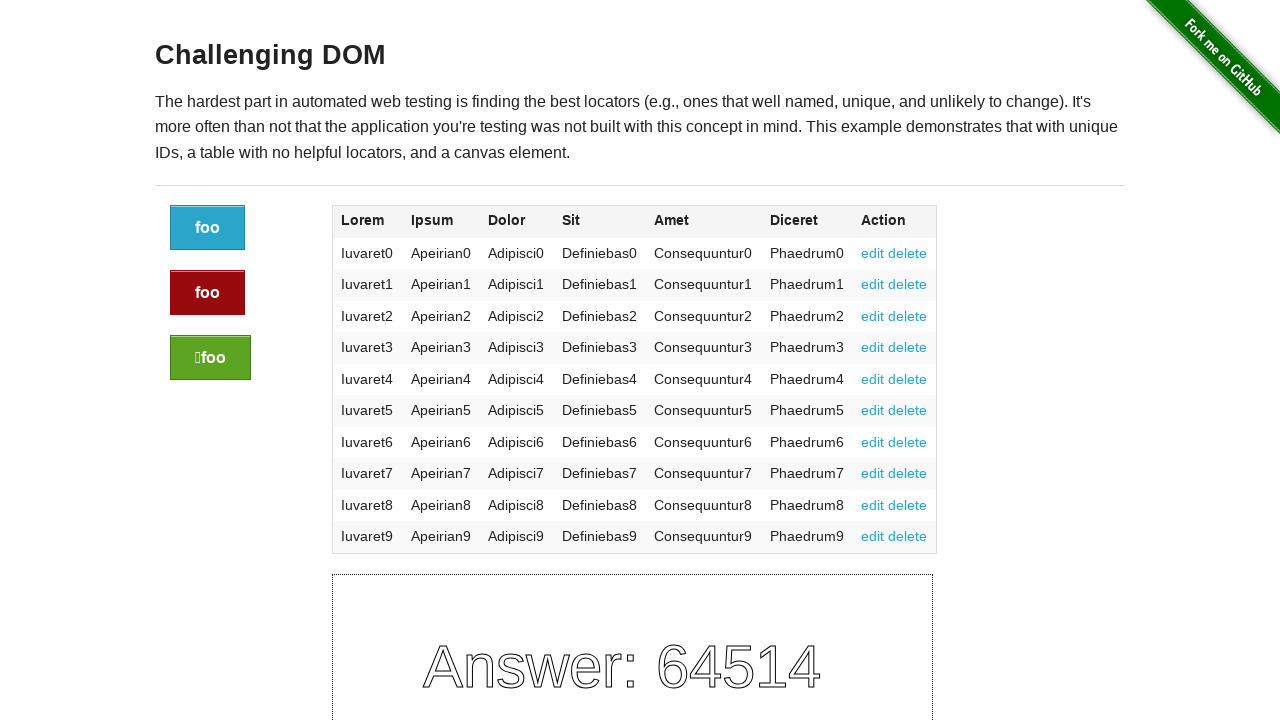

Navigated back to previous page
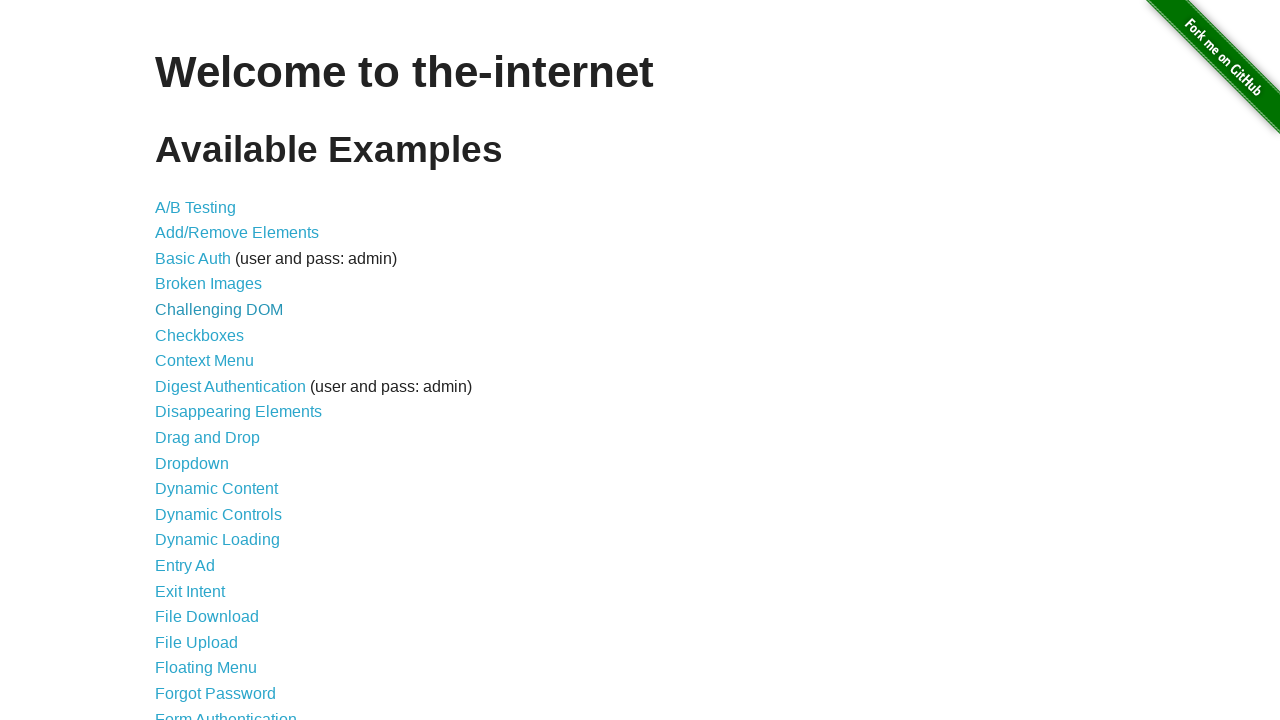

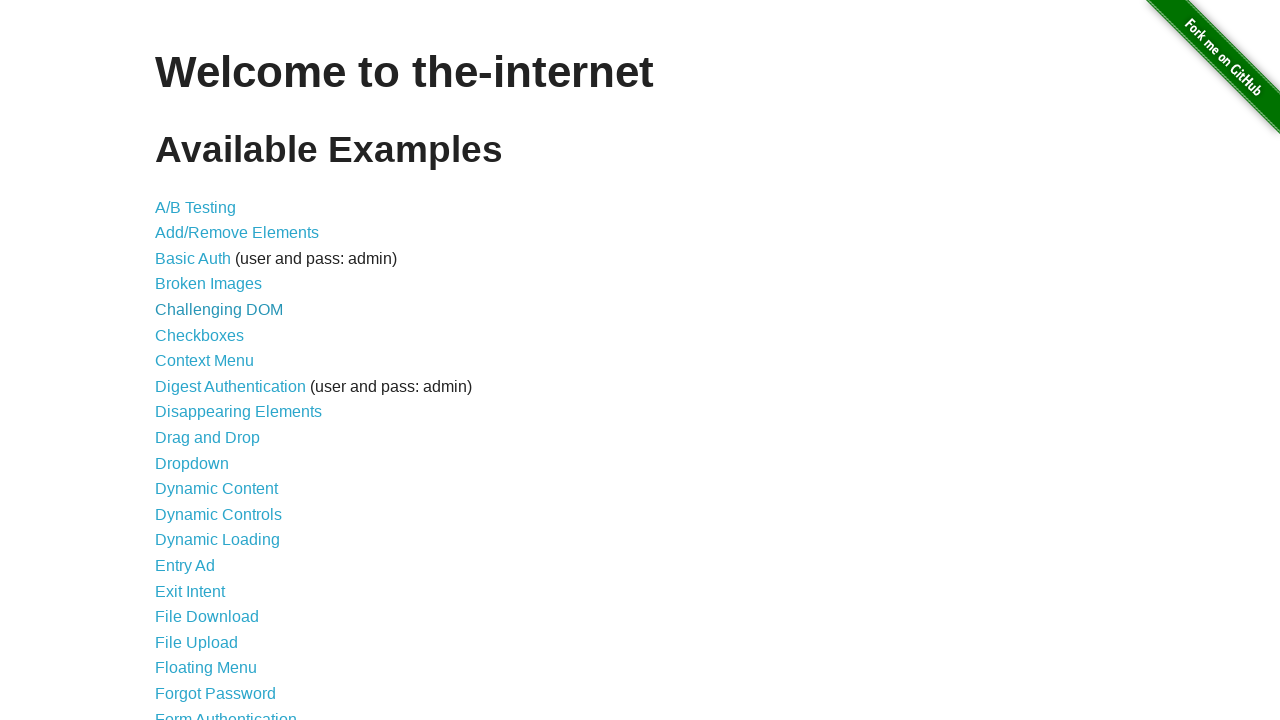